Tests autocomplete input functionality by typing a character, then using keyboard arrow down and enter keys to select from the autocomplete suggestions

Starting URL: https://demoqa.com/auto-complete

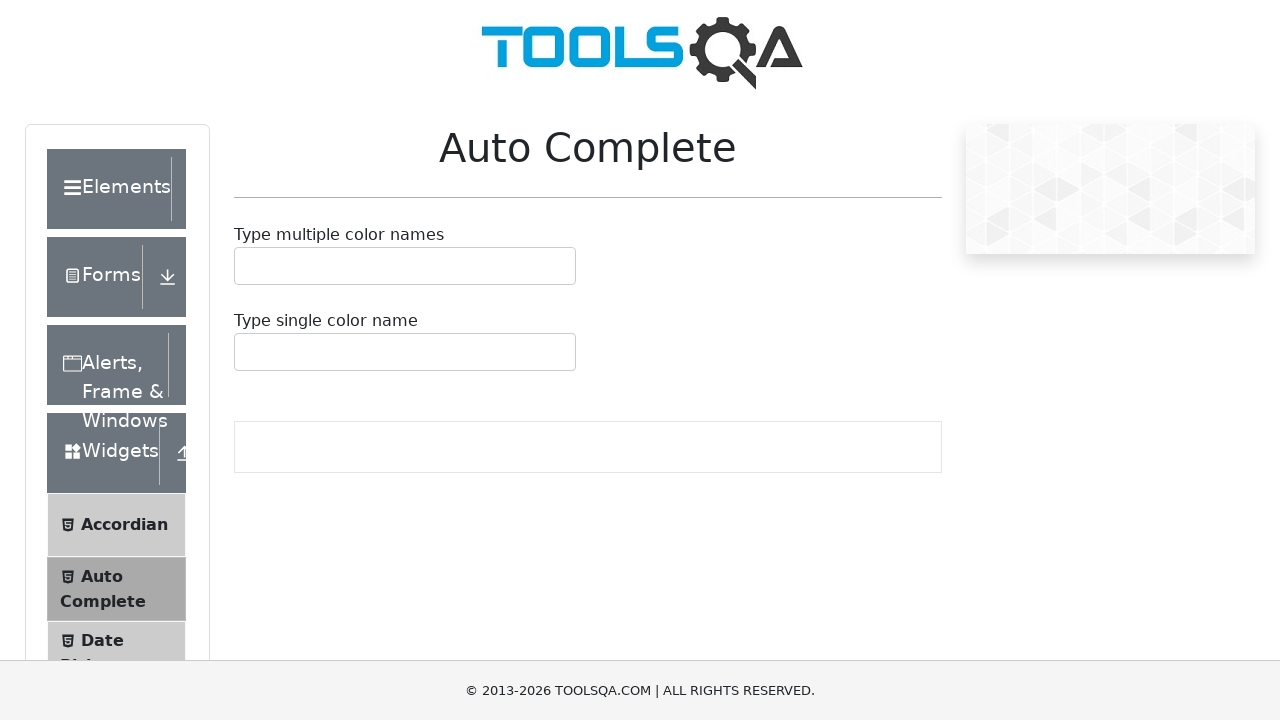

Clicked on the single autocomplete input field at (247, 352) on #autoCompleteSingleInput
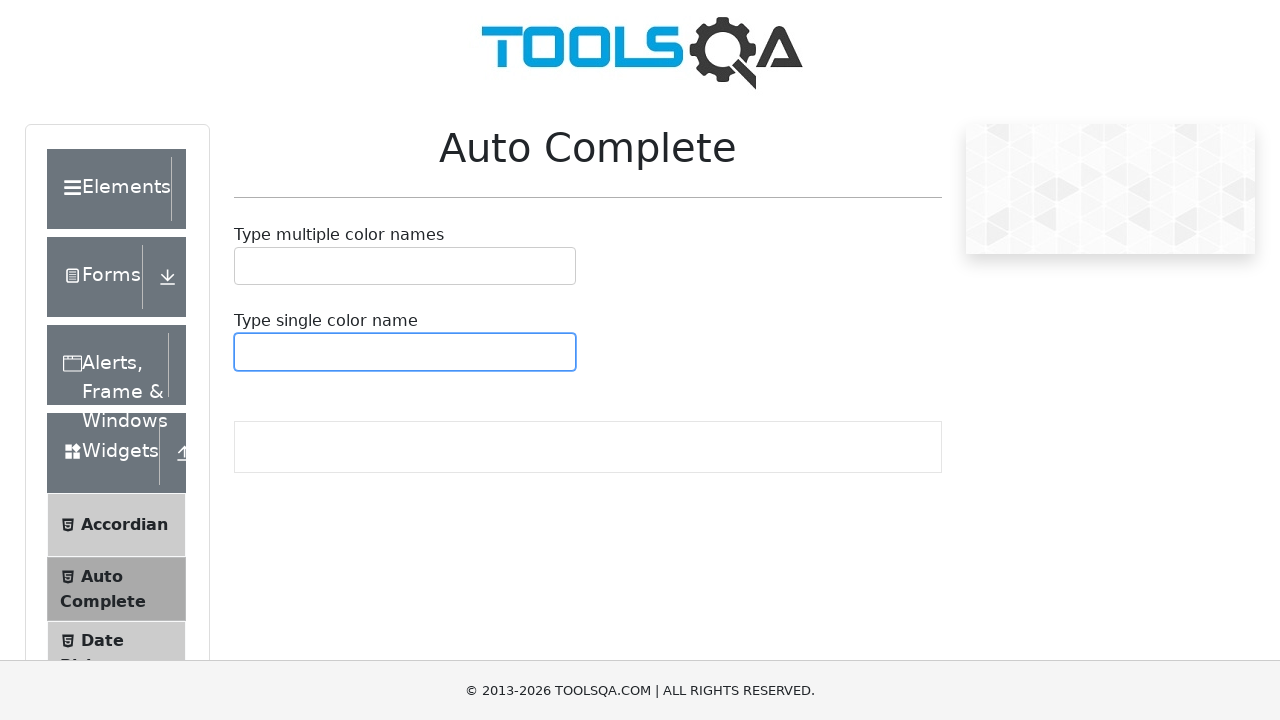

Typed 'b' to trigger autocomplete suggestions on #autoCompleteSingleInput
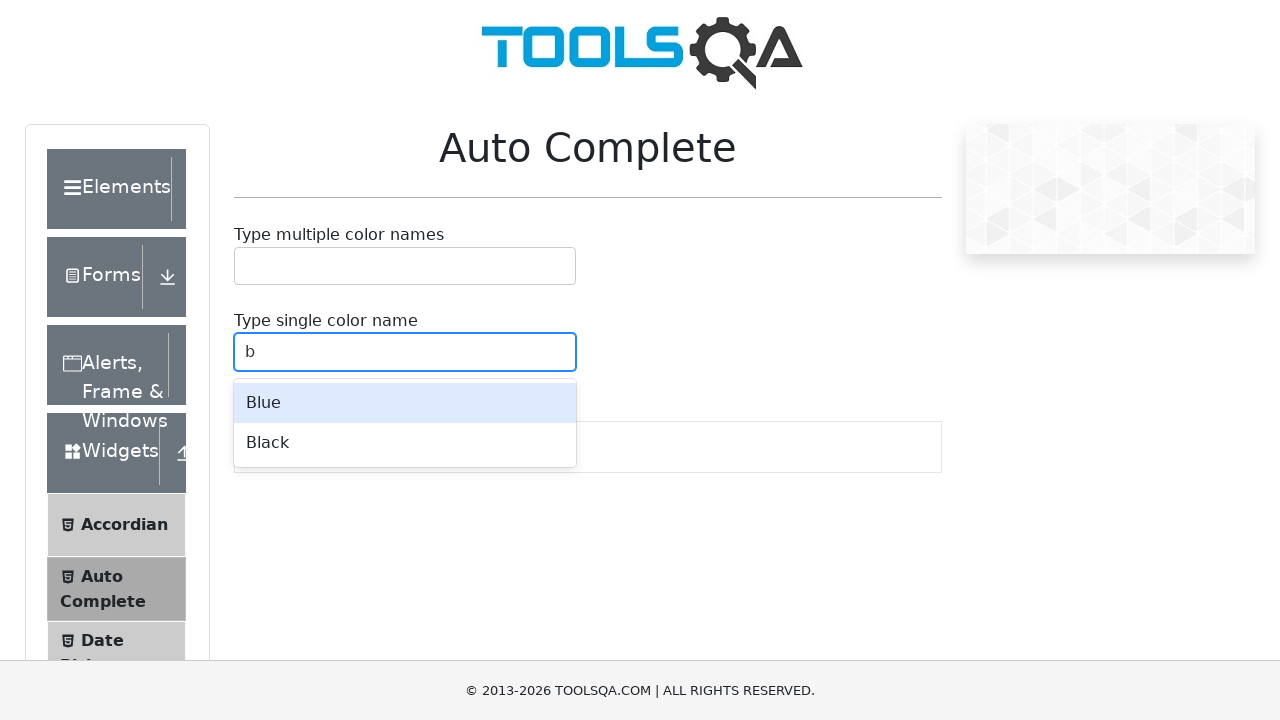

Waited for autocomplete suggestions to appear
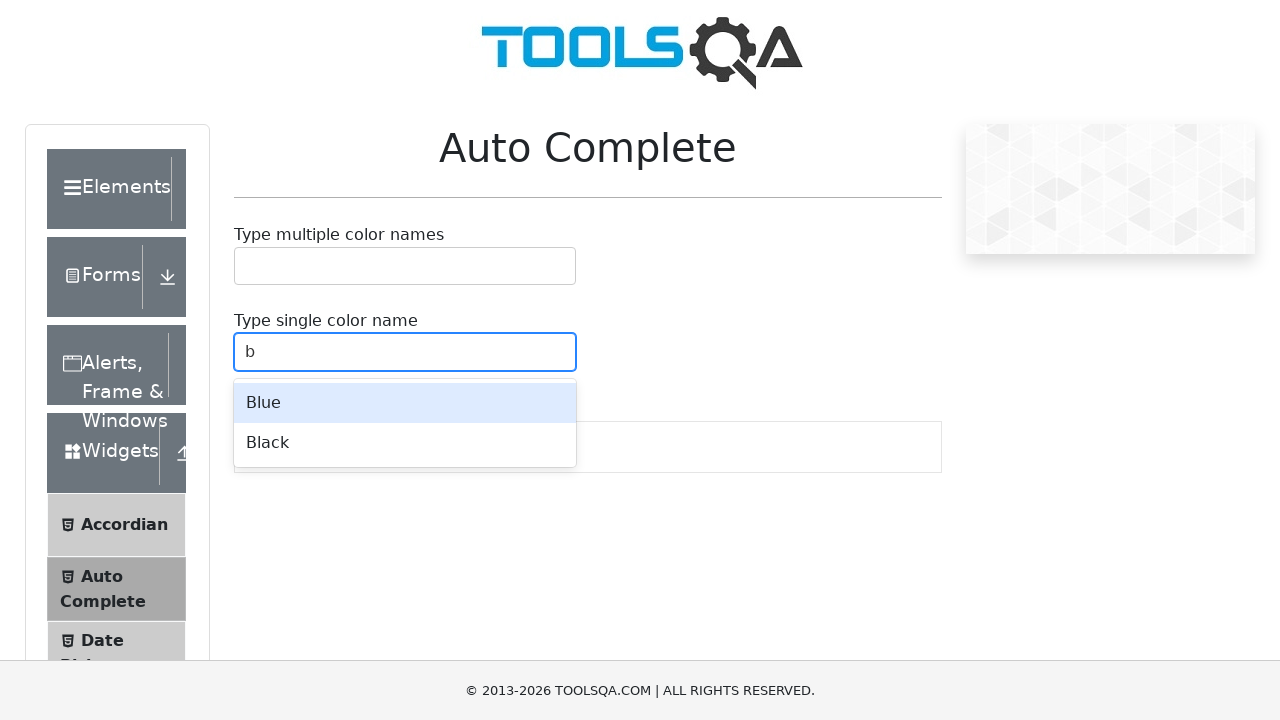

Pressed arrow down to highlight first suggestion on #autoCompleteSingleInput
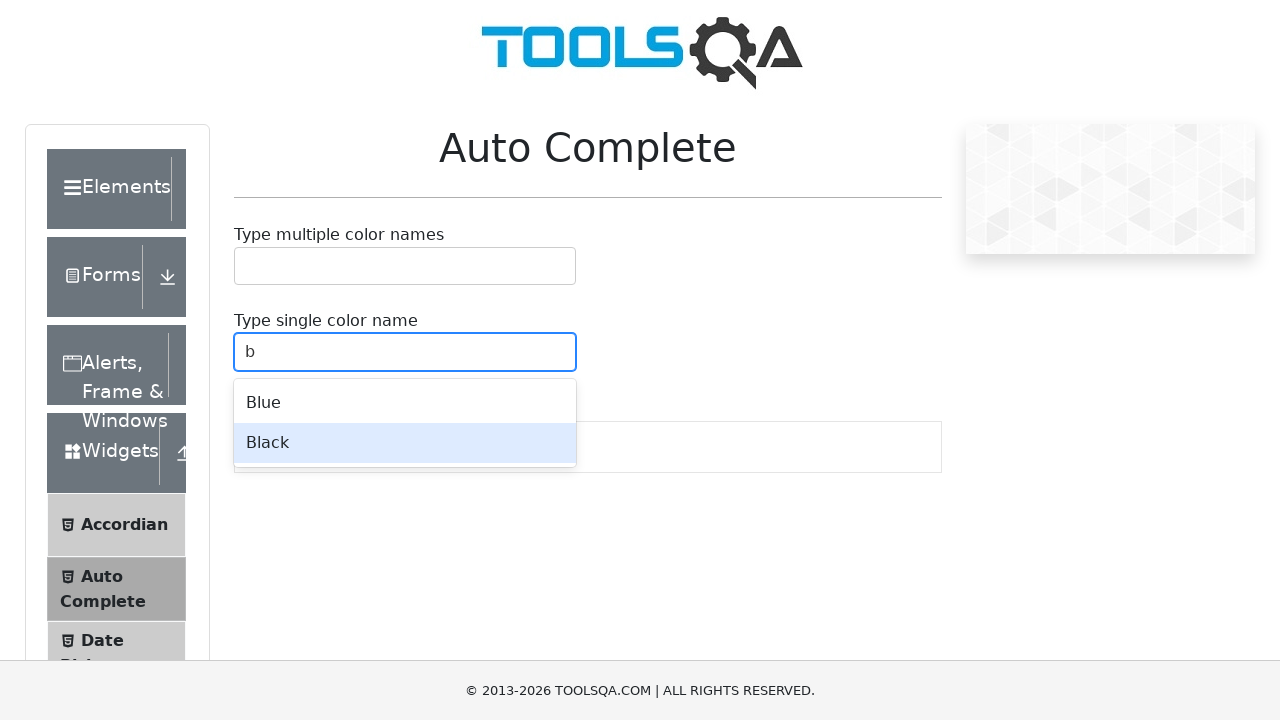

Pressed enter to select the highlighted suggestion on #autoCompleteSingleInput
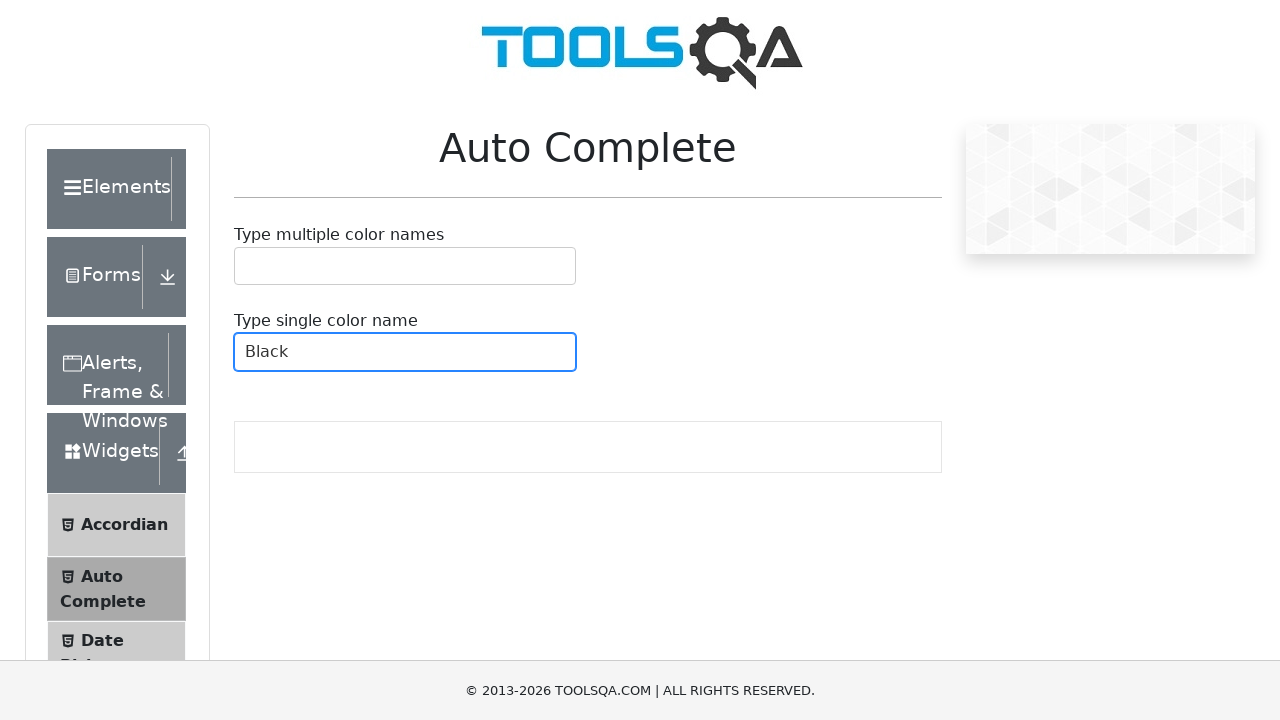

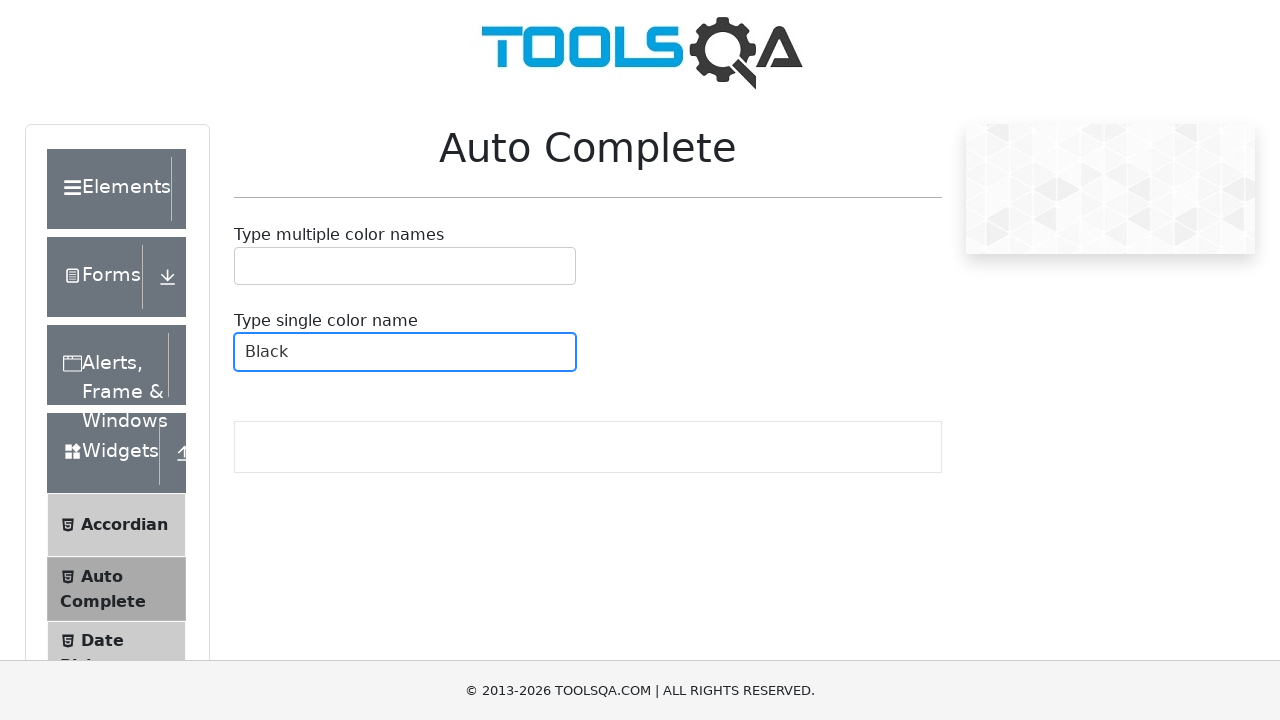